Tests the DemoQA Elements text box form by filling full name, email, current address, and permanent address fields then submitting

Starting URL: https://demoqa.com/

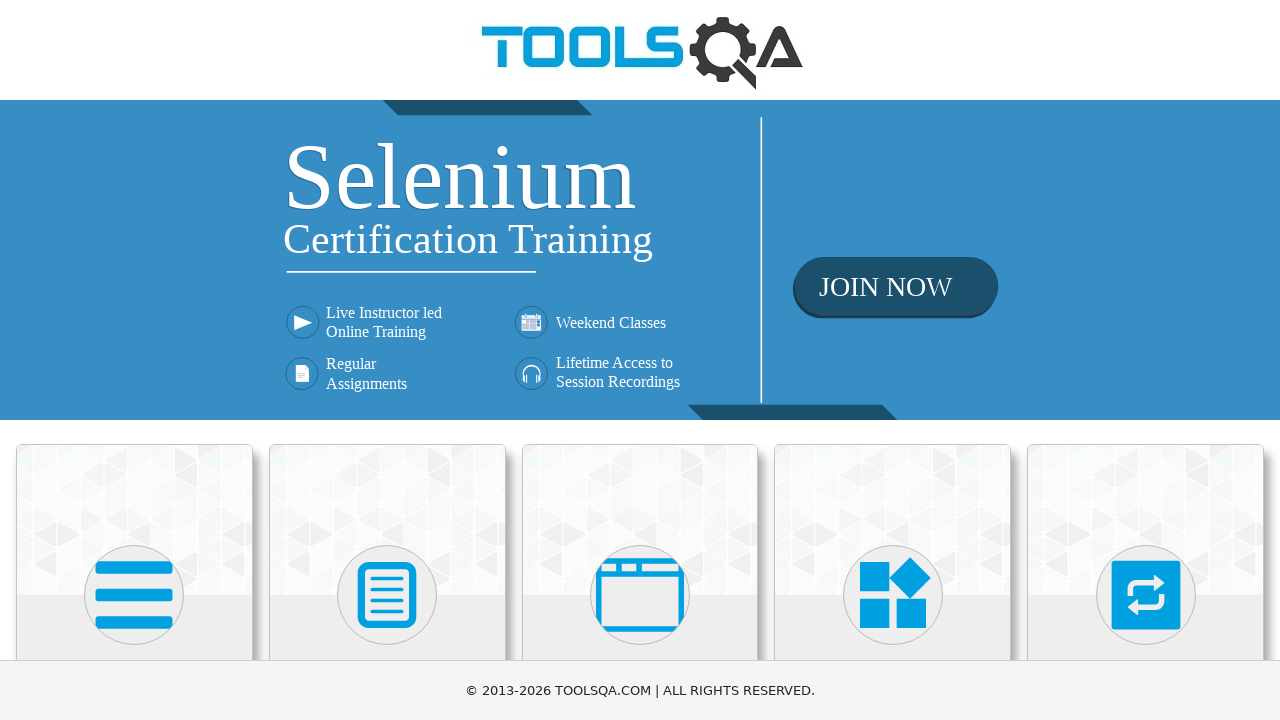

Clicked Elements card at (134, 595) on xpath=//div[@class='card mt-4 top-card'][1]//*[name()='svg']
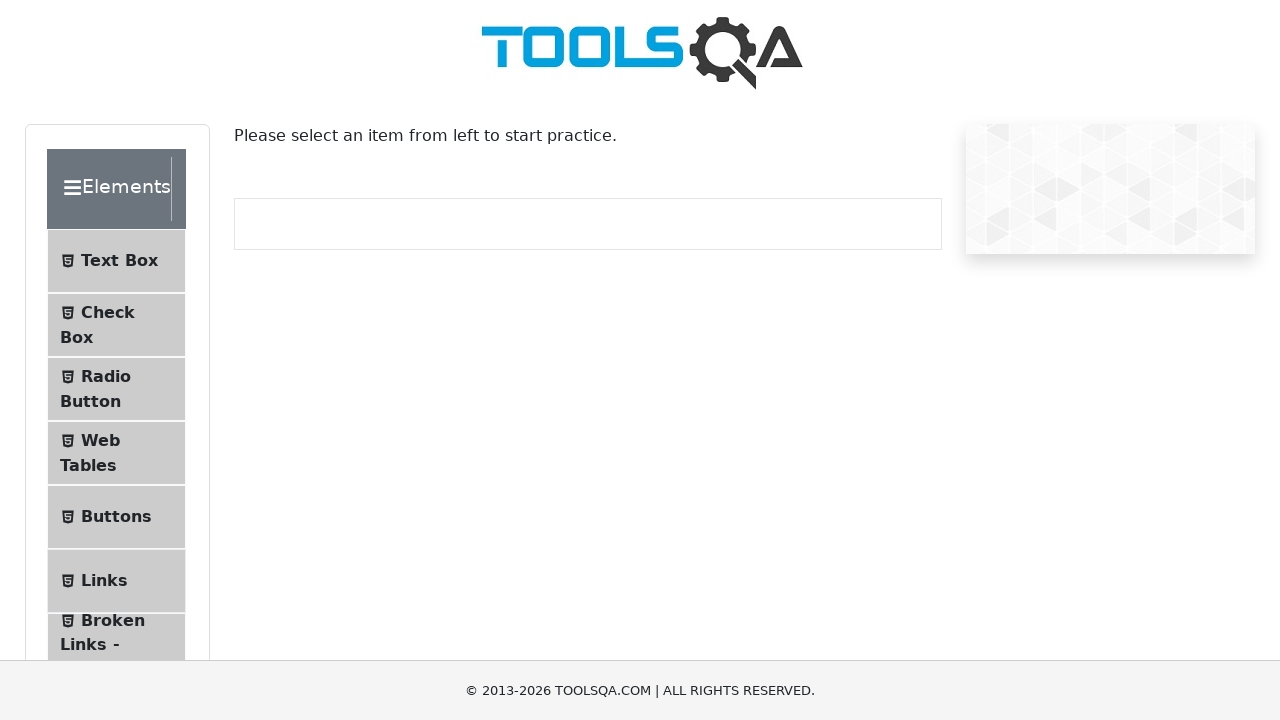

Clicked Text Box option at (119, 261) on text=Text Box
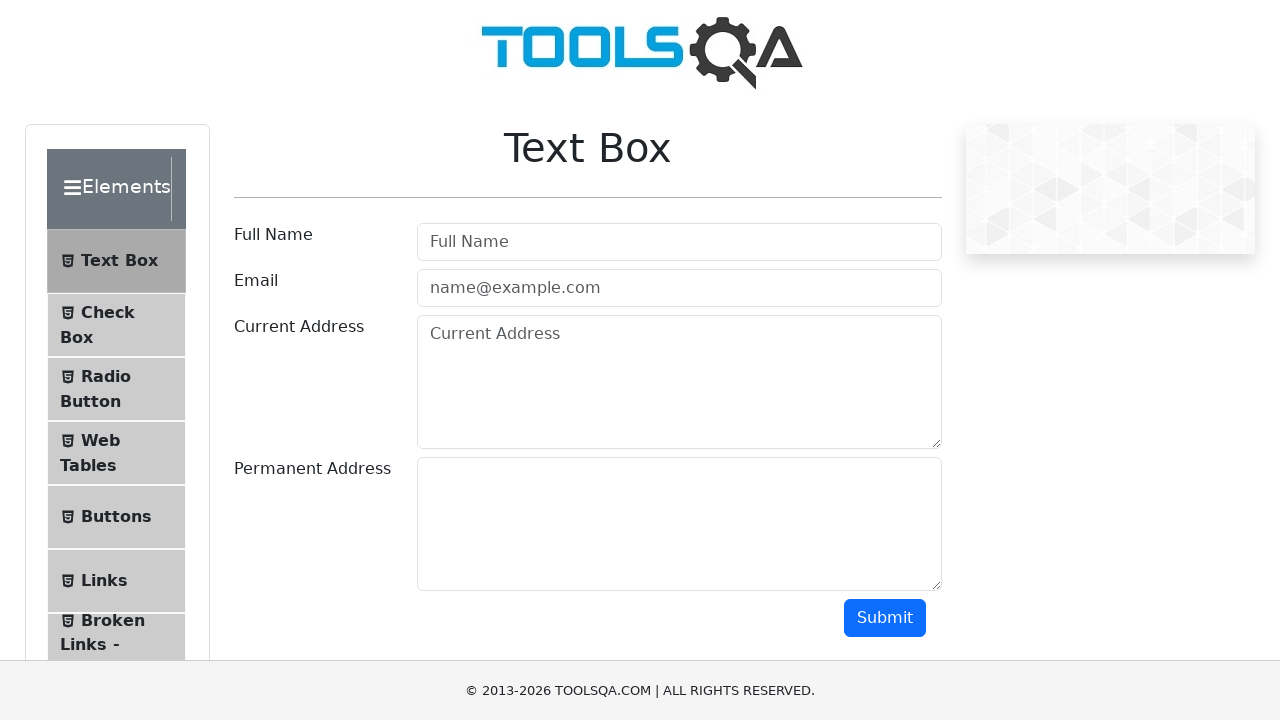

Filled full name field with 'Artem De' on #userName
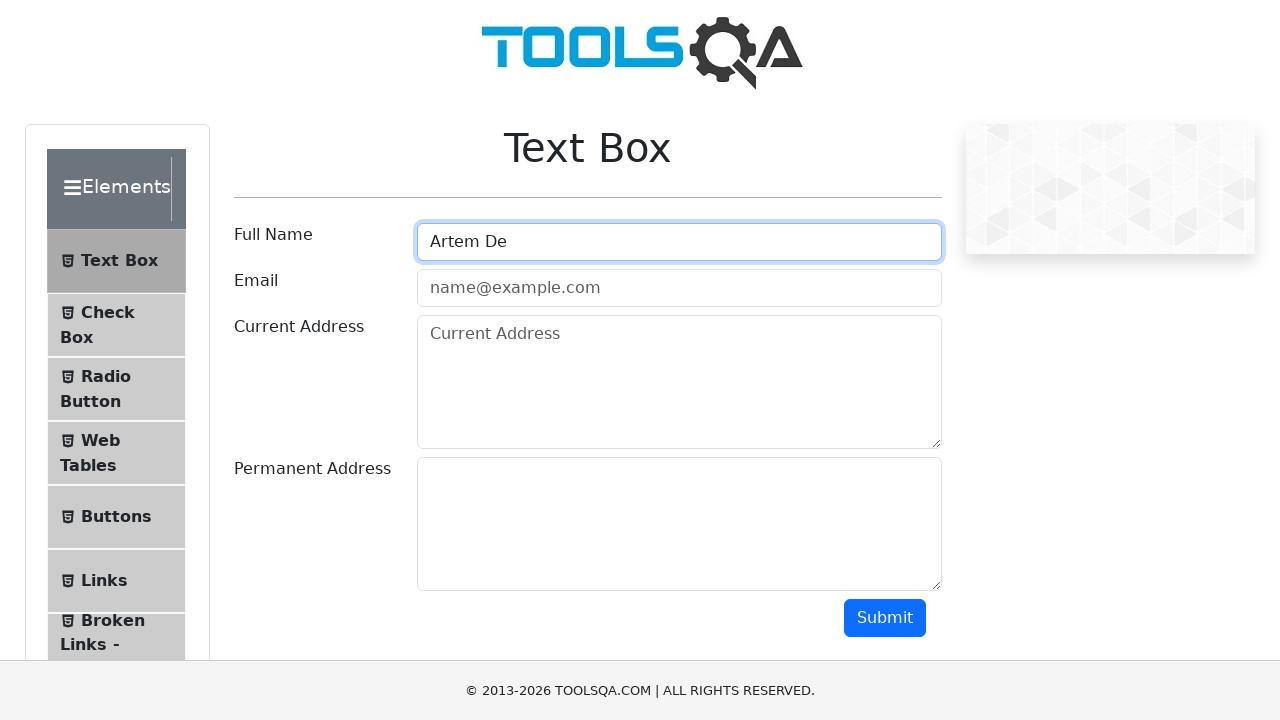

Filled email field with 'test@gmail.com' on #userEmail
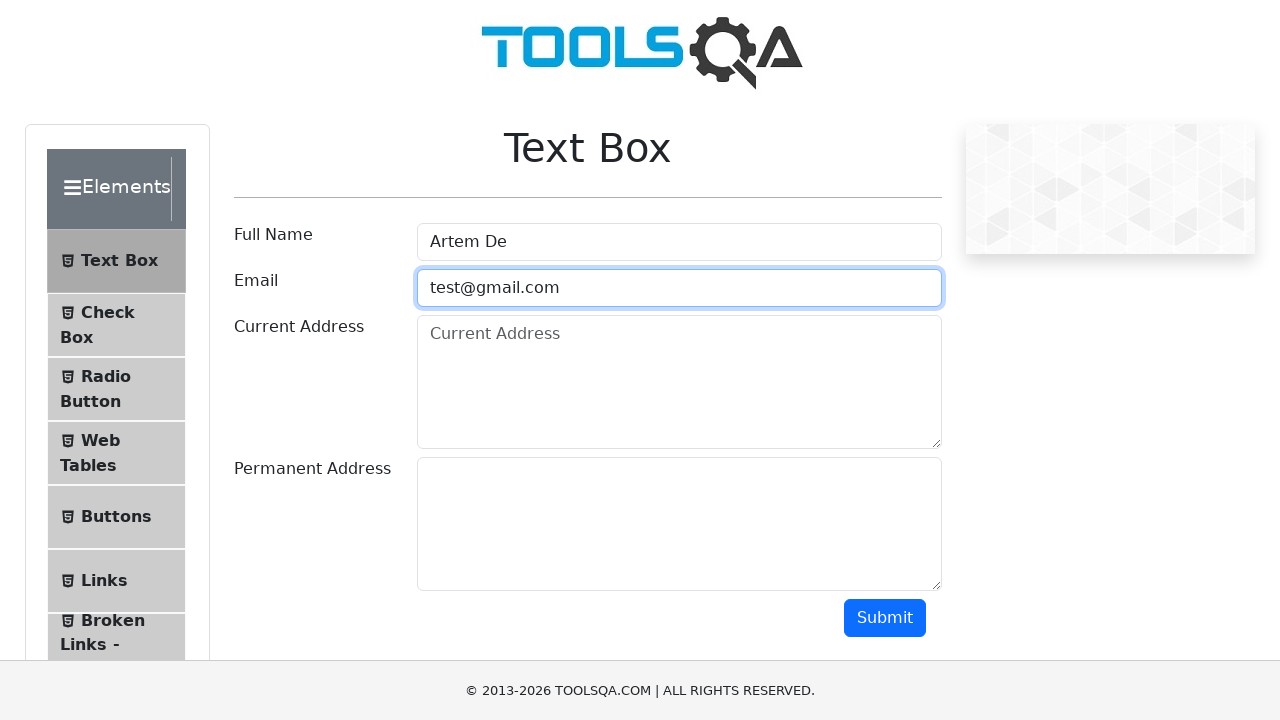

Filled current address field with '123 Main St, Anytown USA' on #currentAddress
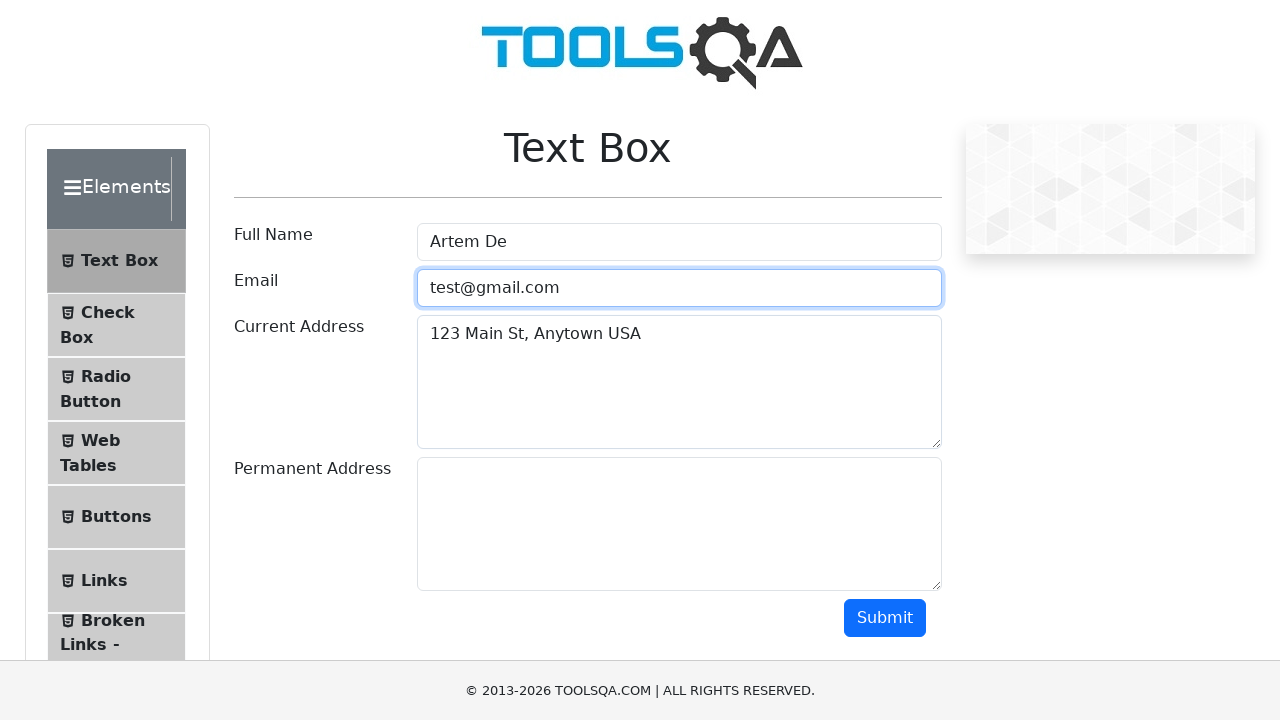

Filled permanent address field with '456 Oak St, Anytown USA' on #permanentAddress
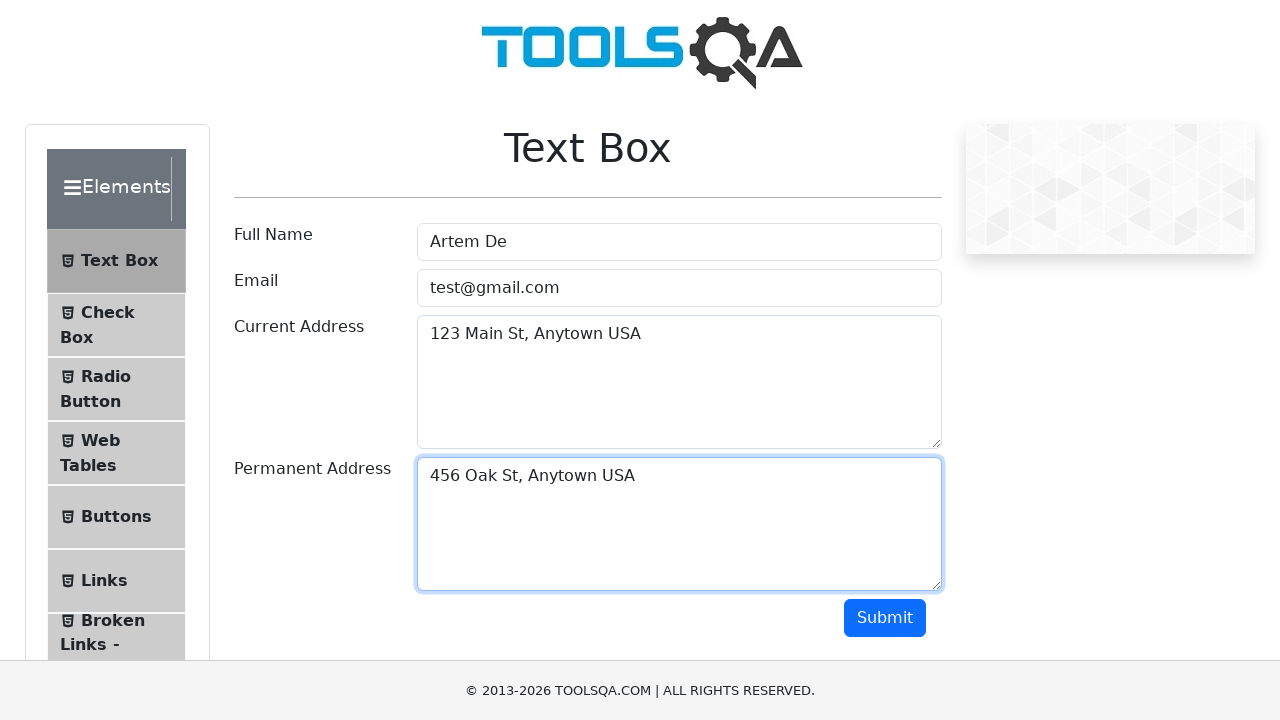

Clicked submit button to submit the form at (885, 618) on #submit
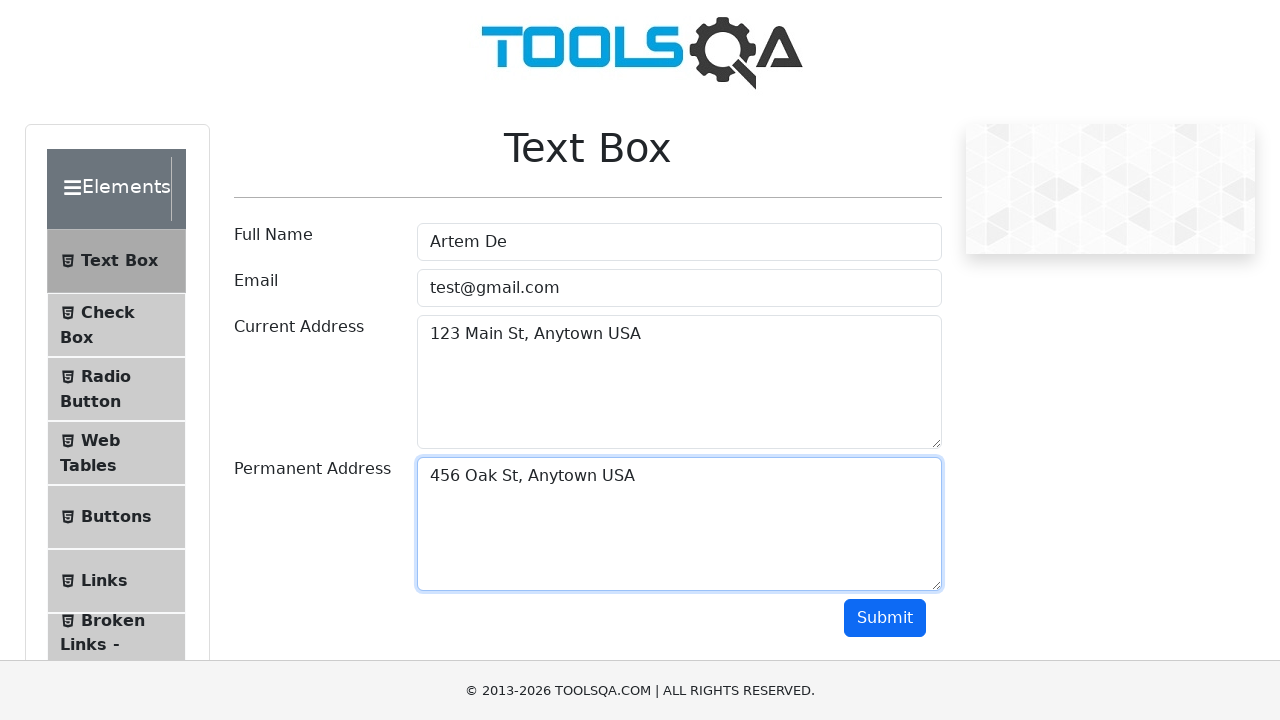

Form submission result loaded successfully
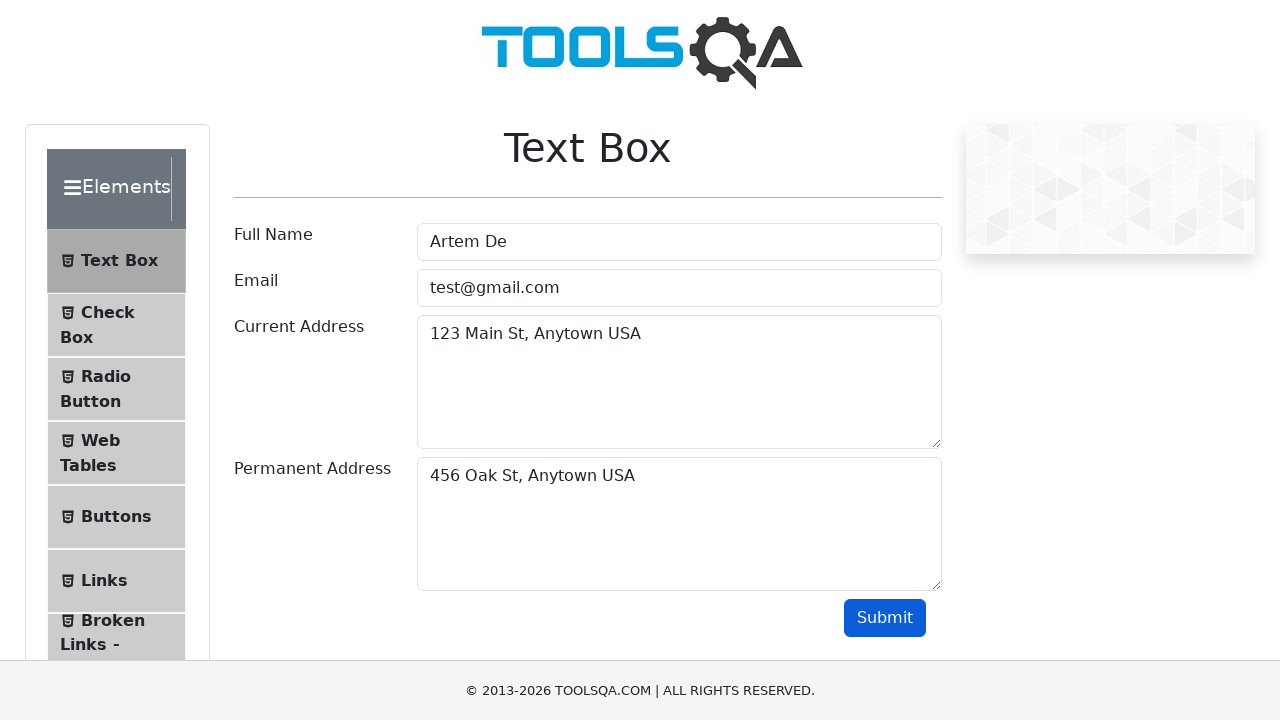

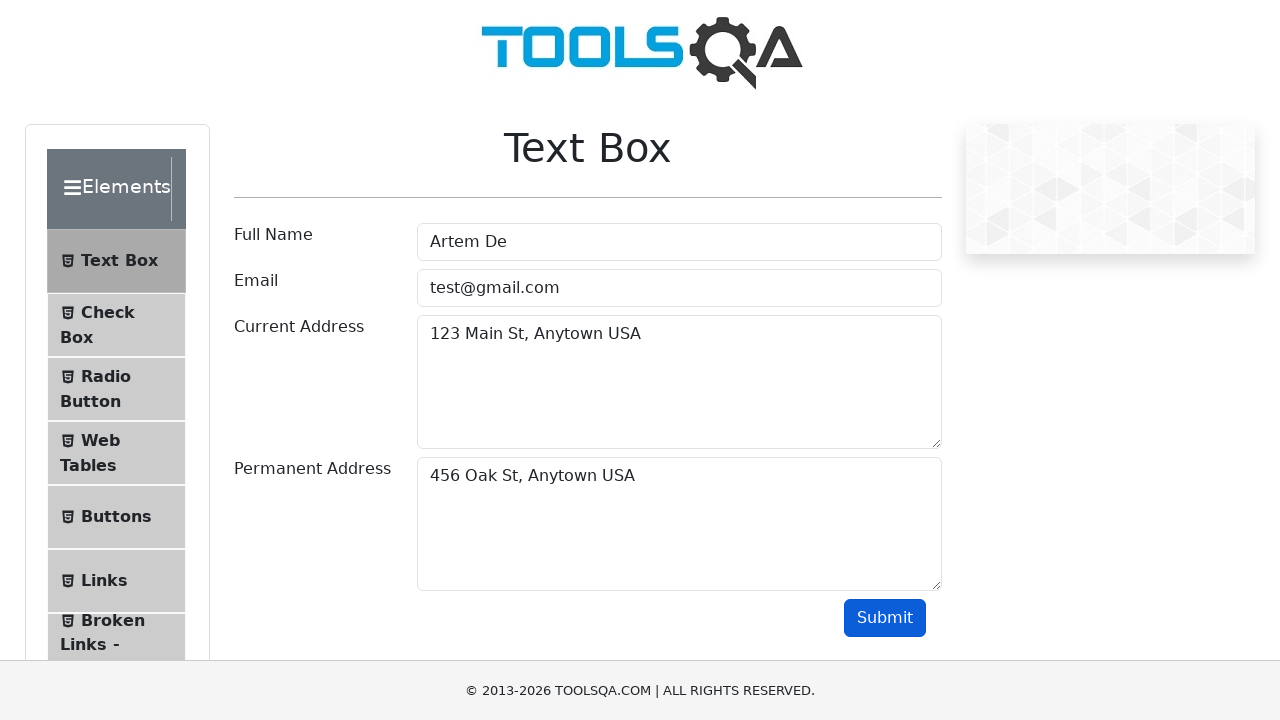